Tests list sorting functionality using a select dropdown to sort by different fields and orders (name, year, color, updated in asc/desc).

Starting URL: http://fs-attributes-list.webflow.io/list-sort-select?dev=true

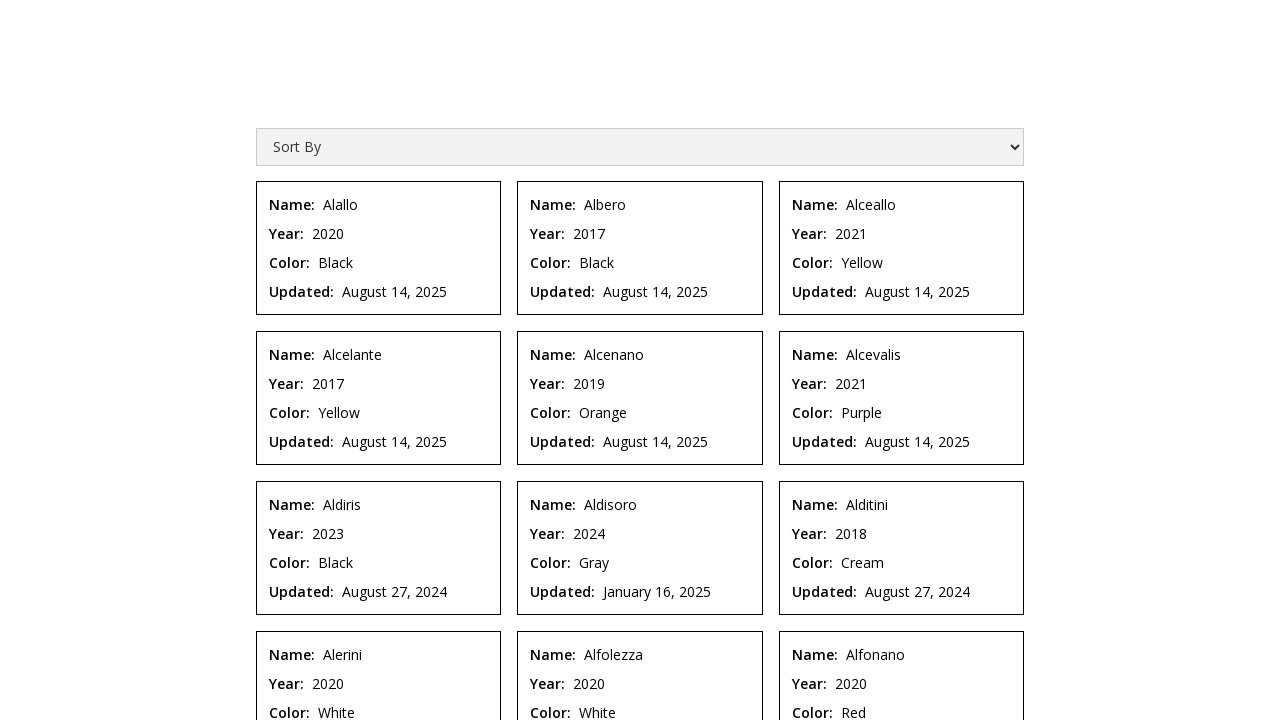

CMS list items loaded
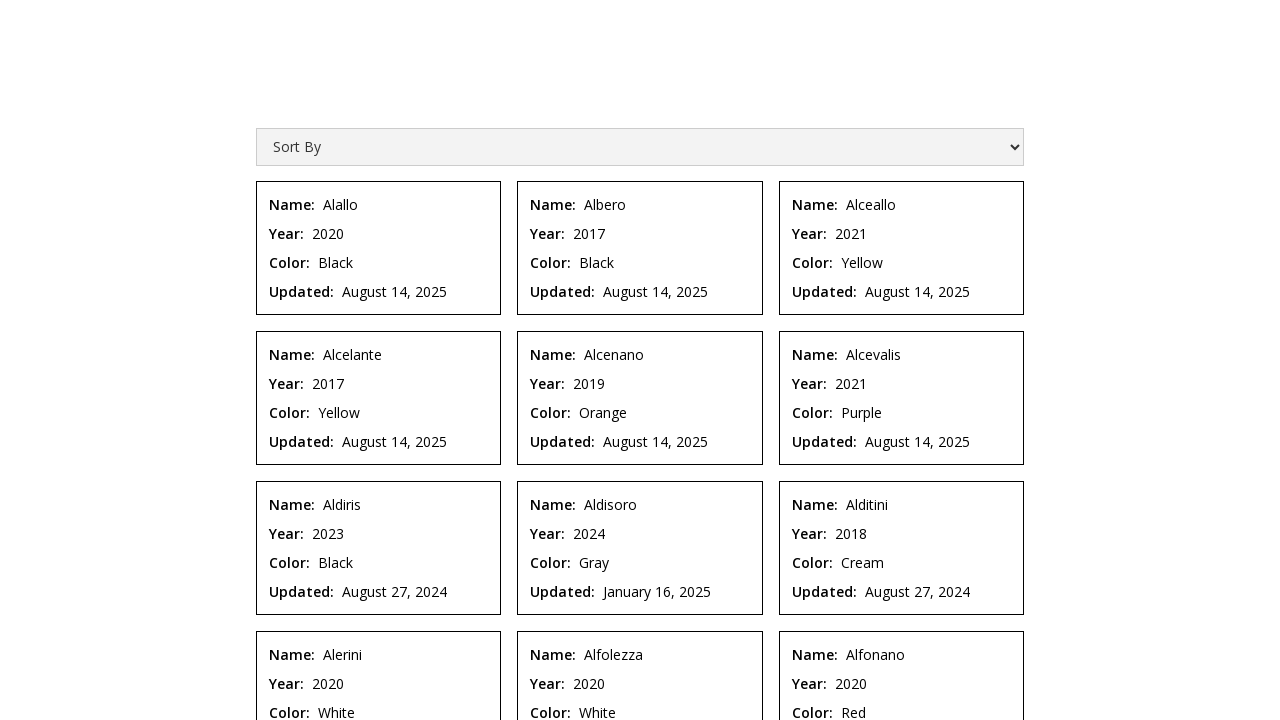

Located sort trigger select element
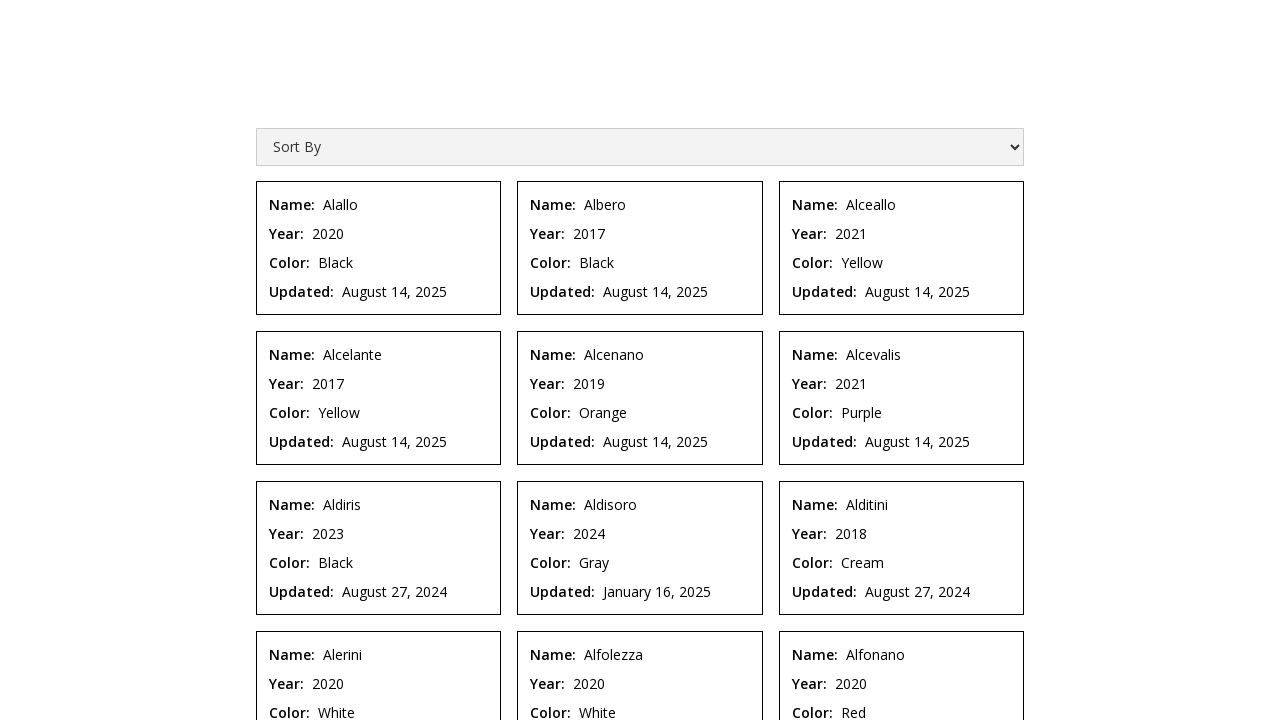

Selected 'name-asc' sort option on [fs-list-element="sort-trigger"]
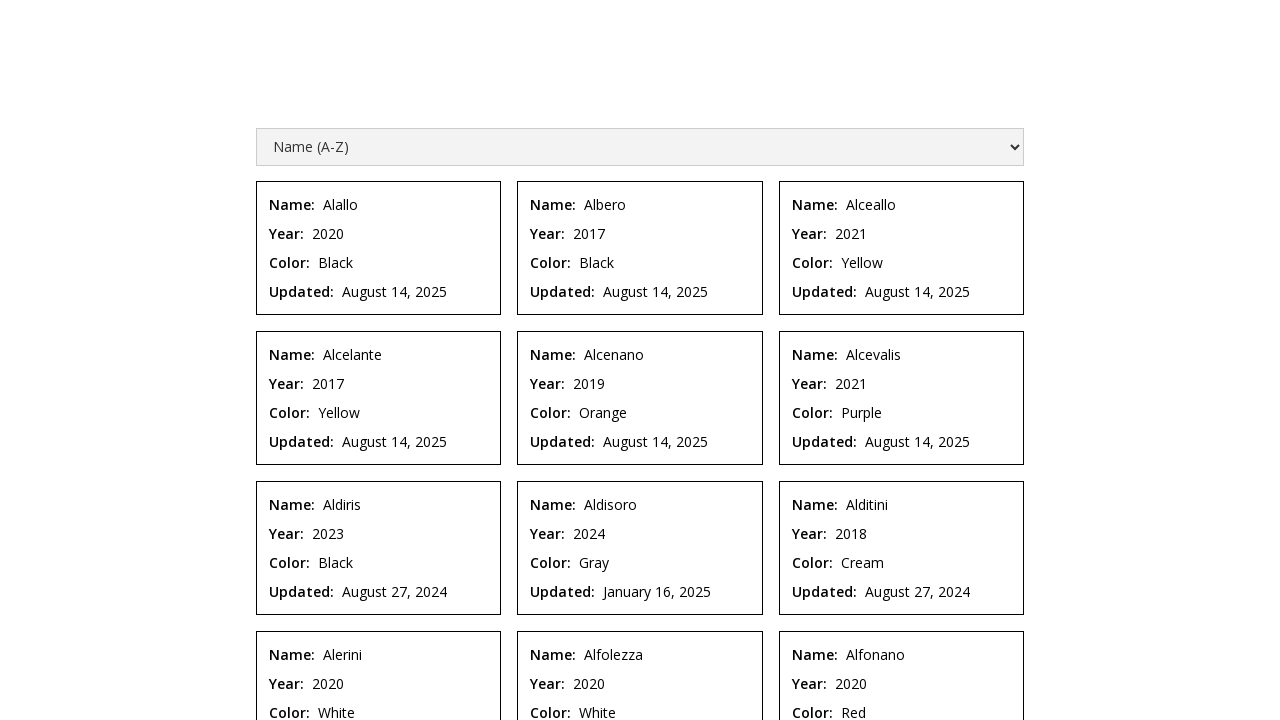

Waited for list to re-sort by name ascending
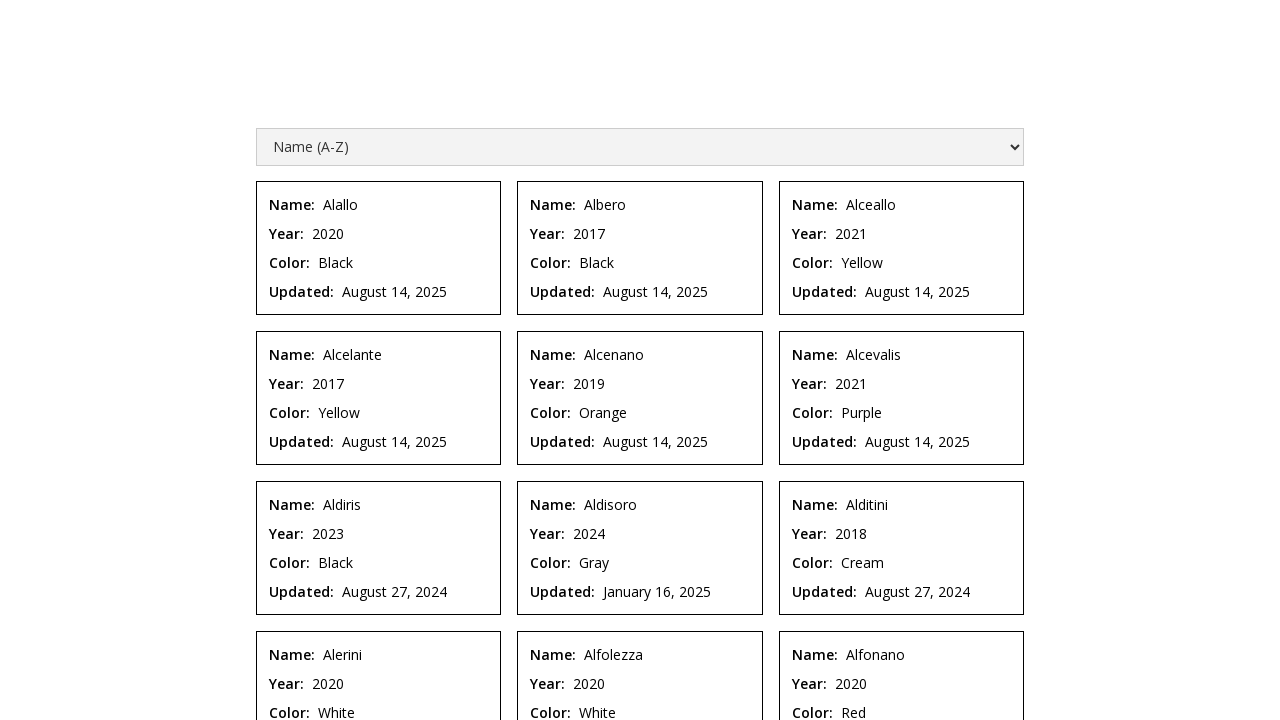

Selected 'name-desc' sort option on [fs-list-element="sort-trigger"]
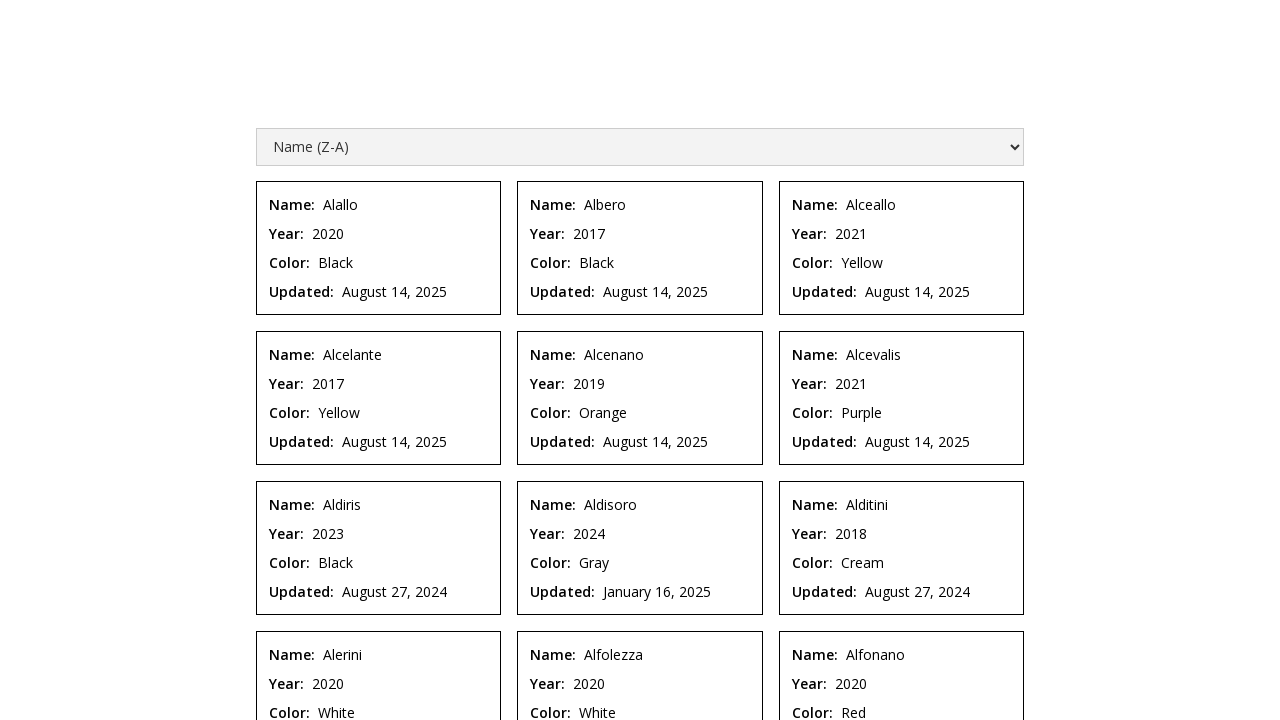

Waited for list to re-sort by name descending
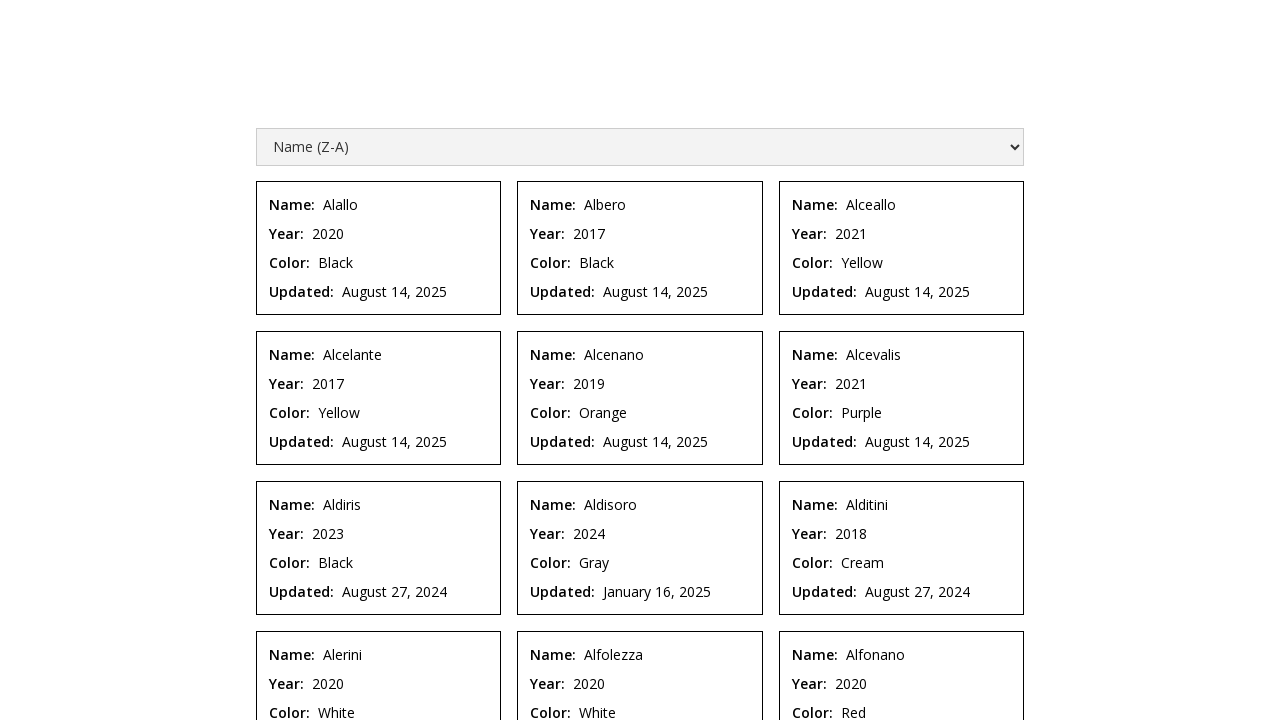

Selected 'year-asc' sort option on [fs-list-element="sort-trigger"]
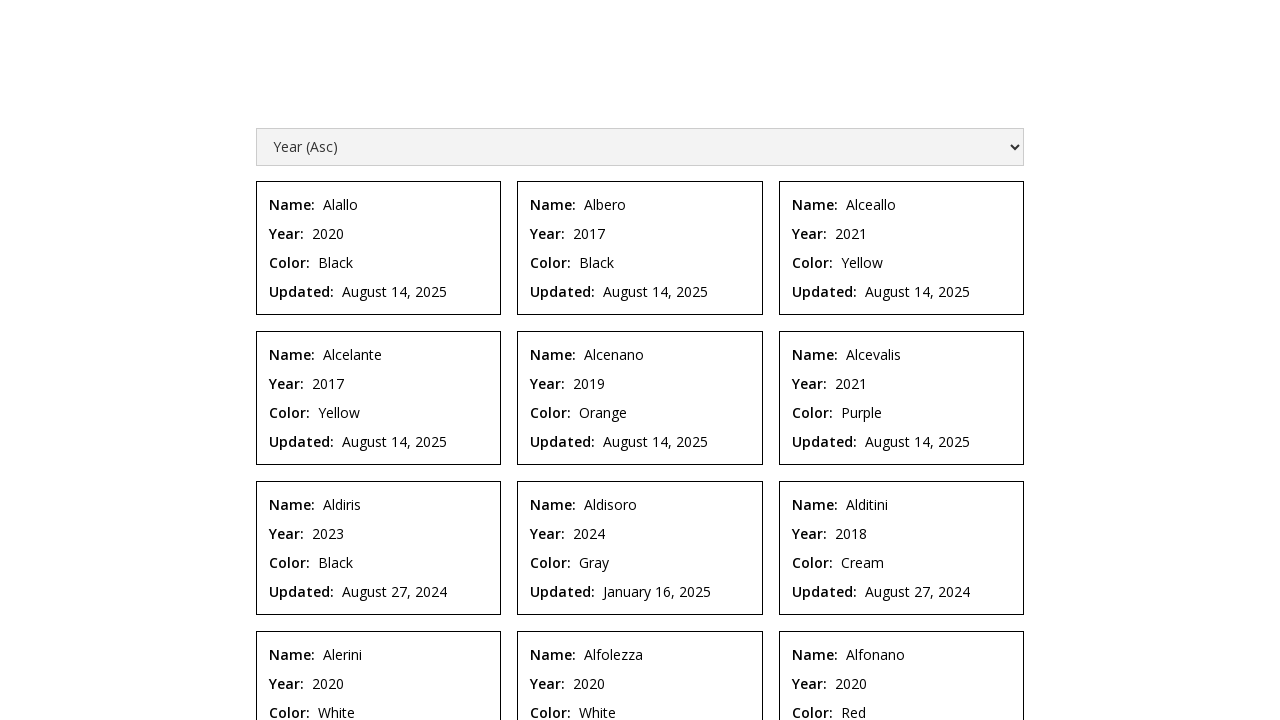

Waited for list to re-sort by year ascending
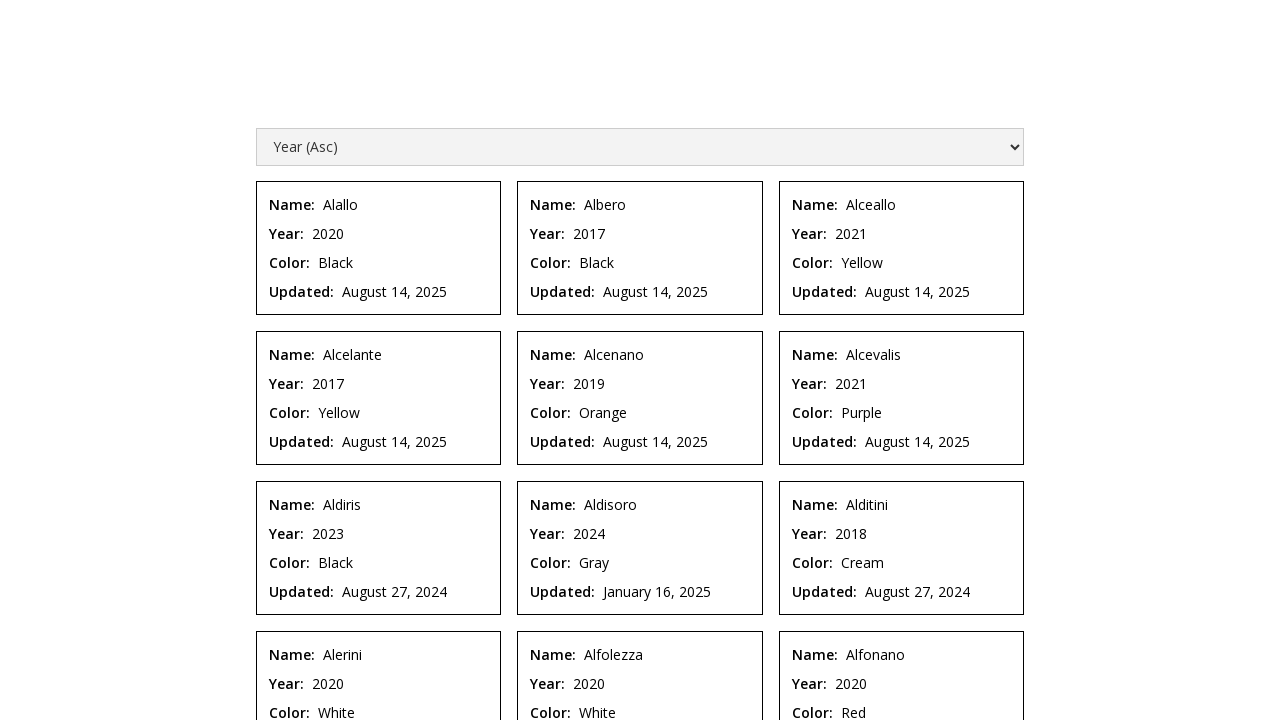

Selected 'year-desc' sort option on [fs-list-element="sort-trigger"]
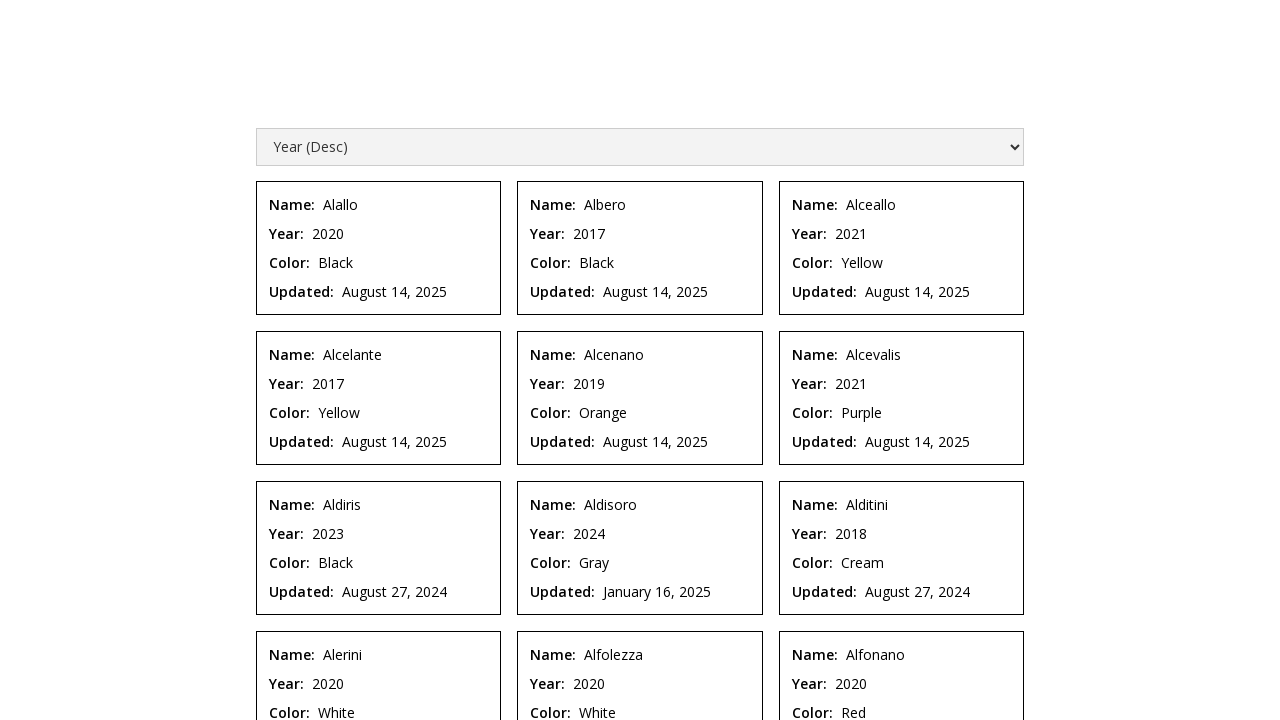

Waited for list to re-sort by year descending
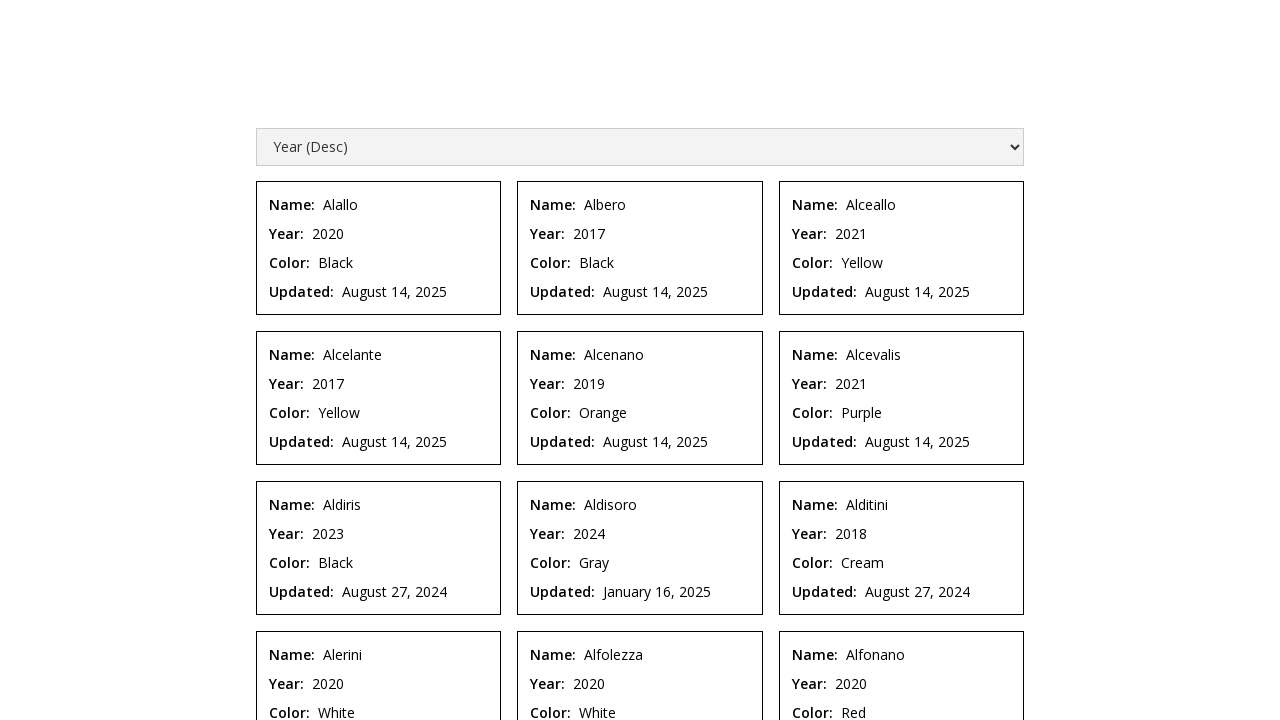

Selected 'color-asc' sort option on [fs-list-element="sort-trigger"]
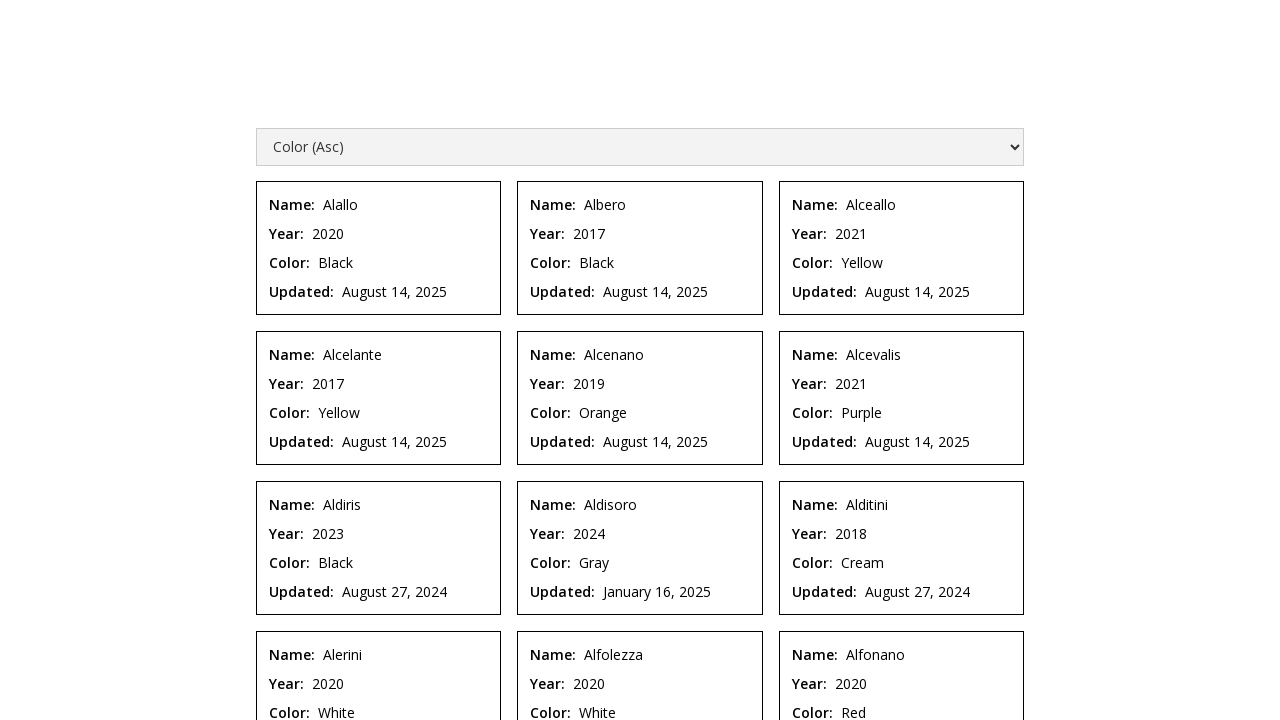

Waited for list to re-sort by color ascending
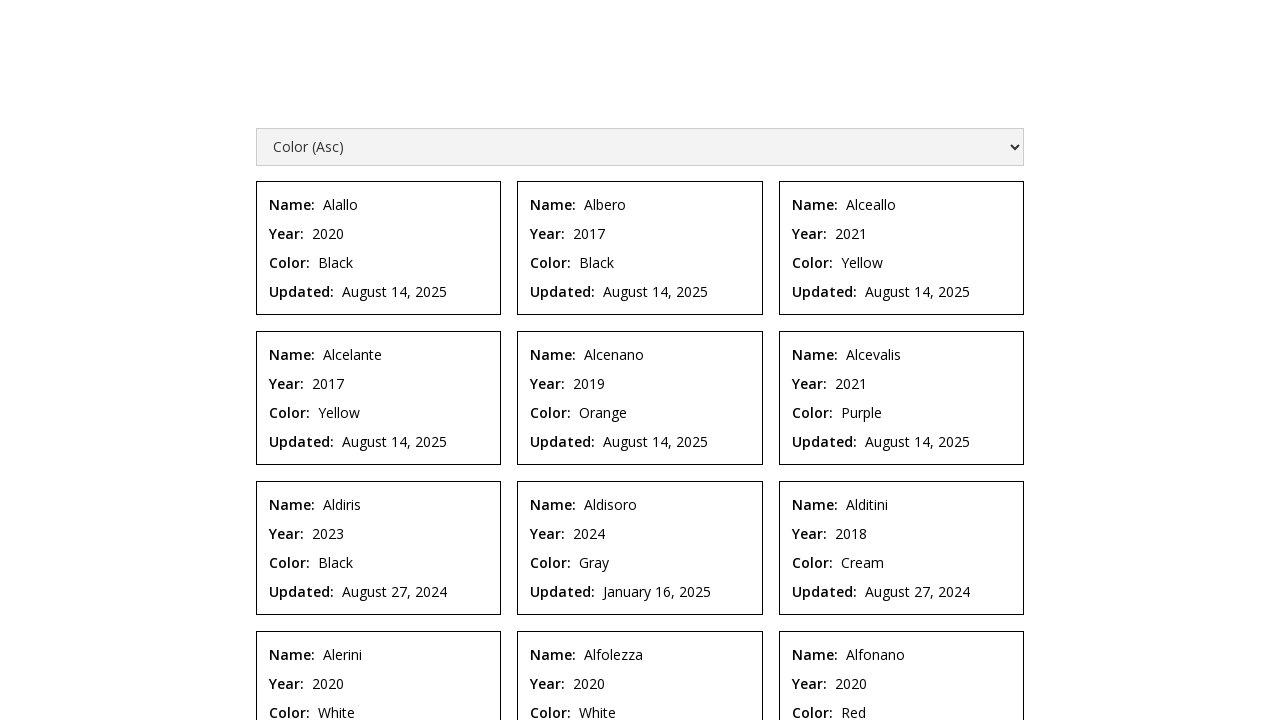

Selected 'color-desc' sort option on [fs-list-element="sort-trigger"]
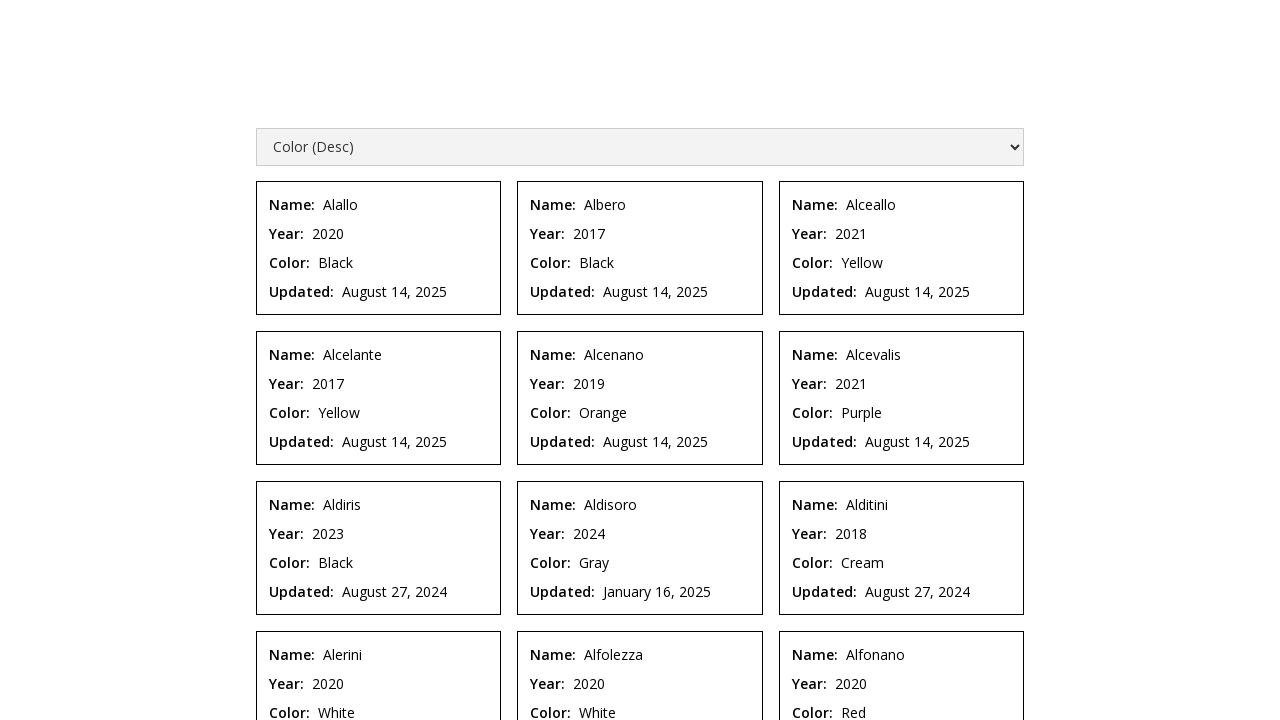

Waited for list to re-sort by color descending
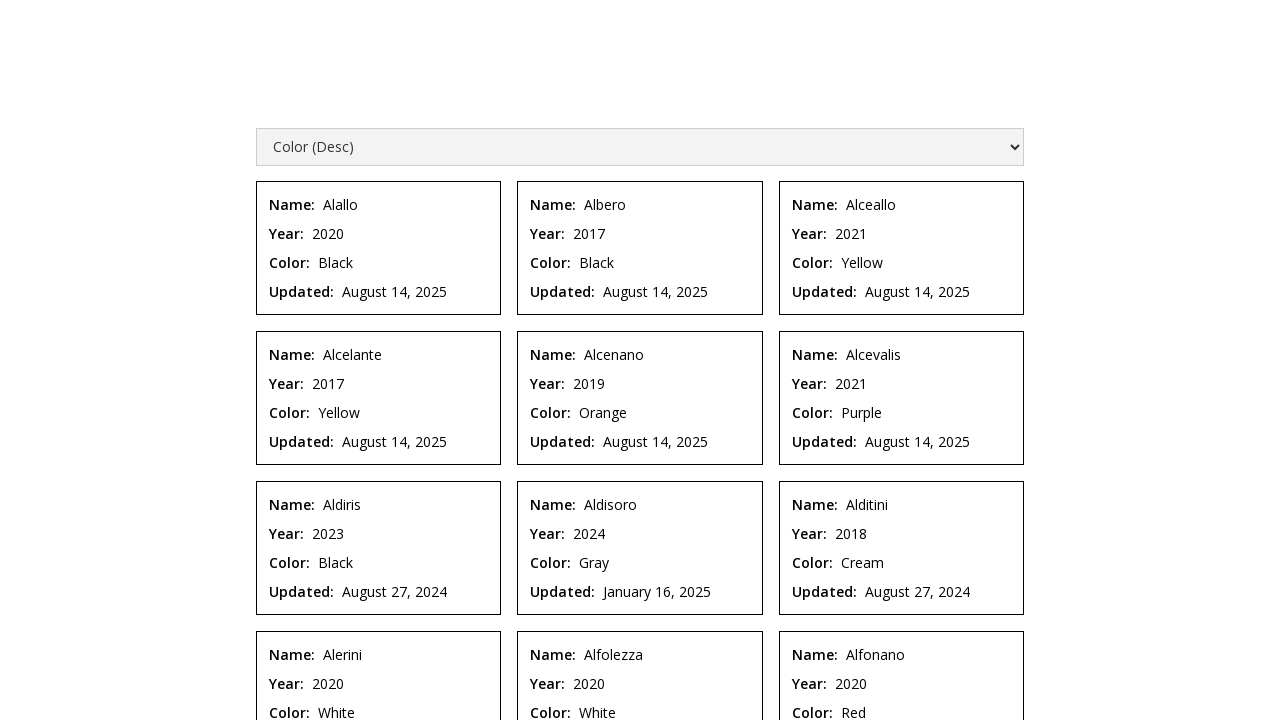

Selected 'updated-asc' sort option on [fs-list-element="sort-trigger"]
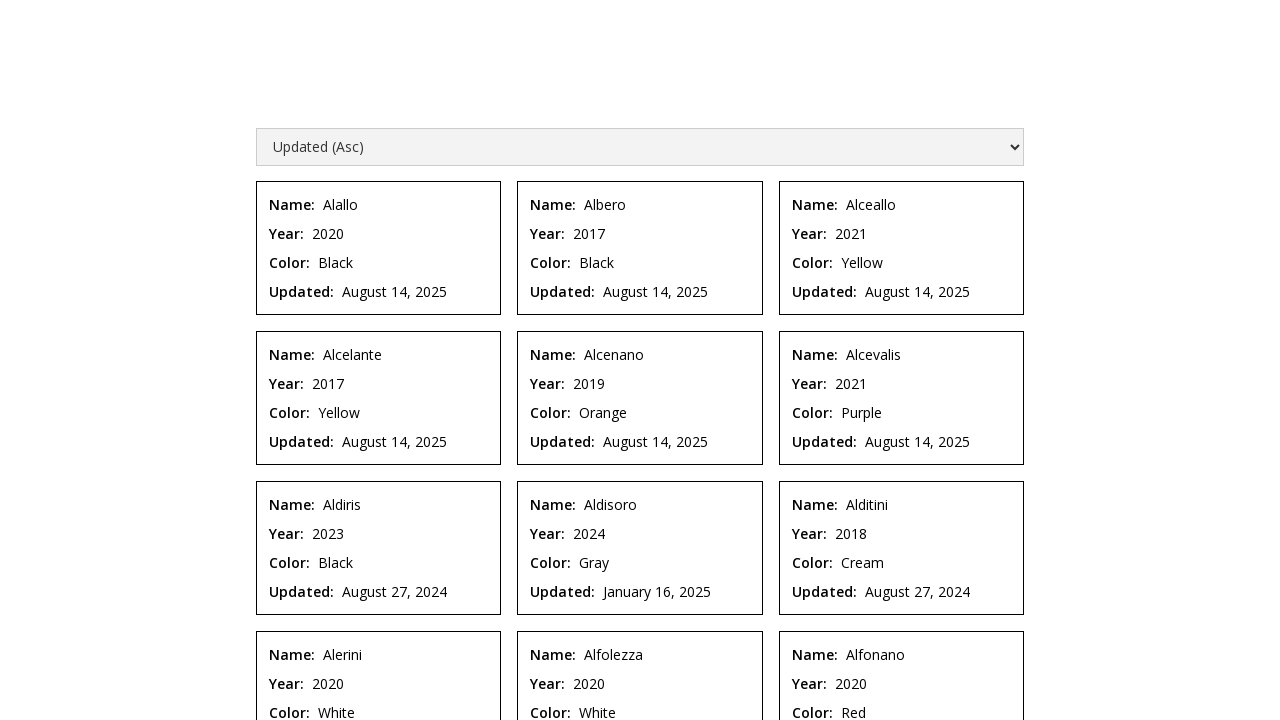

Waited for list to re-sort by updated ascending
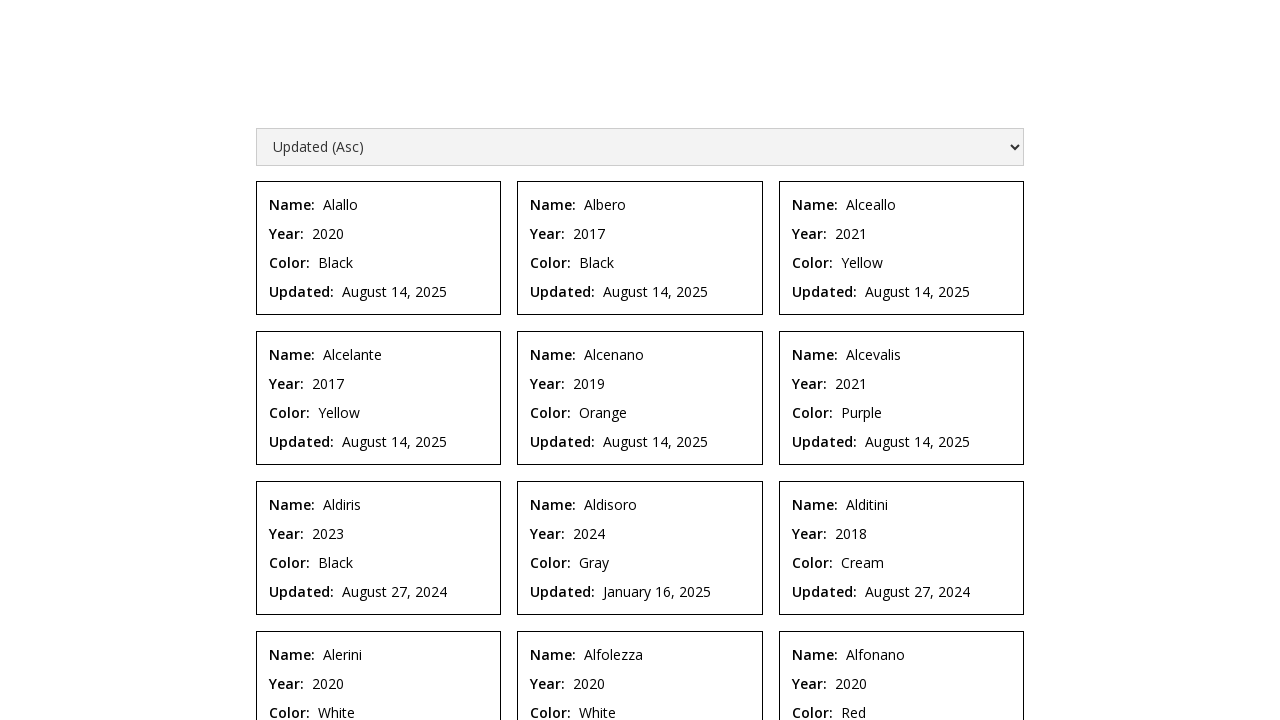

Selected 'updated-desc' sort option on [fs-list-element="sort-trigger"]
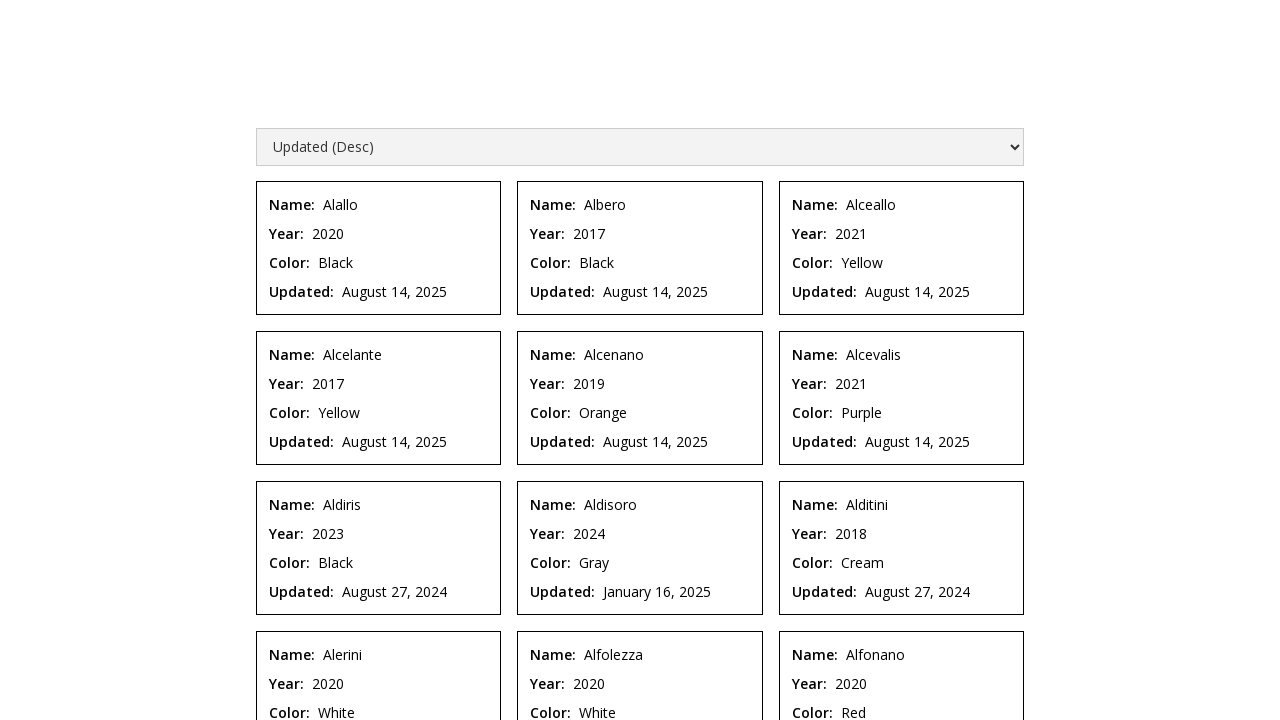

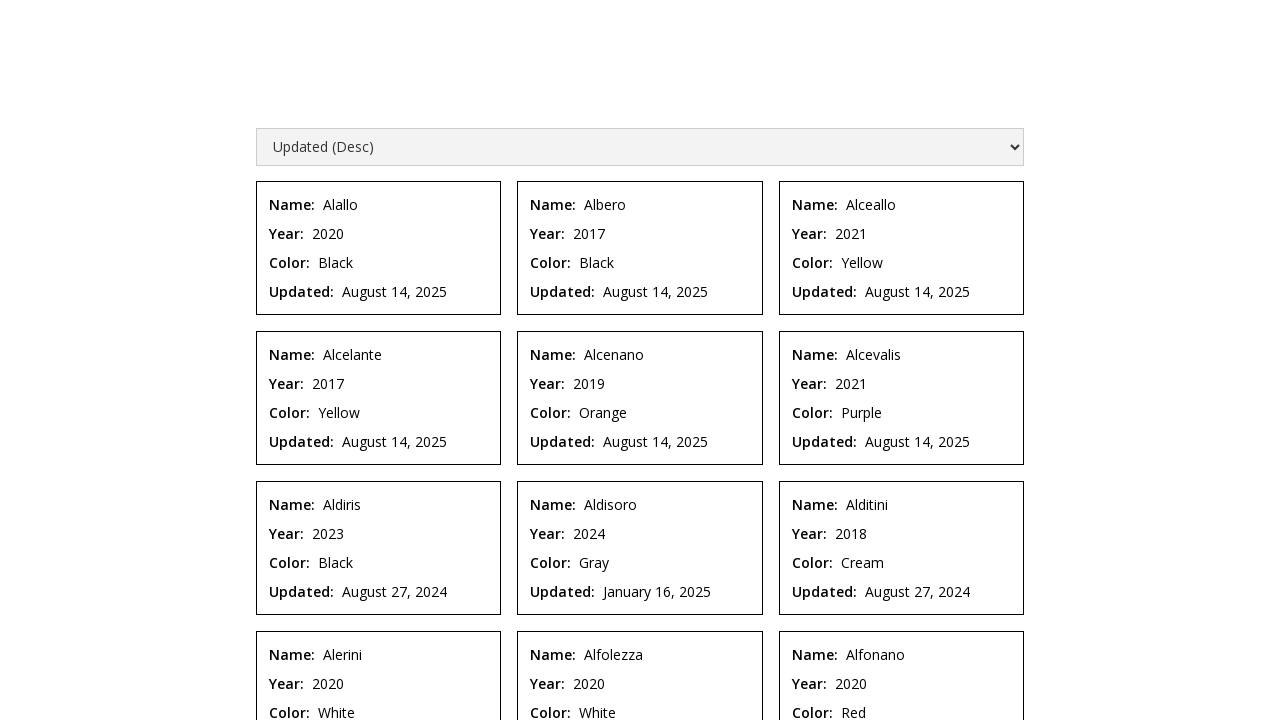